Tests alert handling functionality by triggering confirm alerts and both accepting and dismissing them

Starting URL: https://demoqa.com/alerts

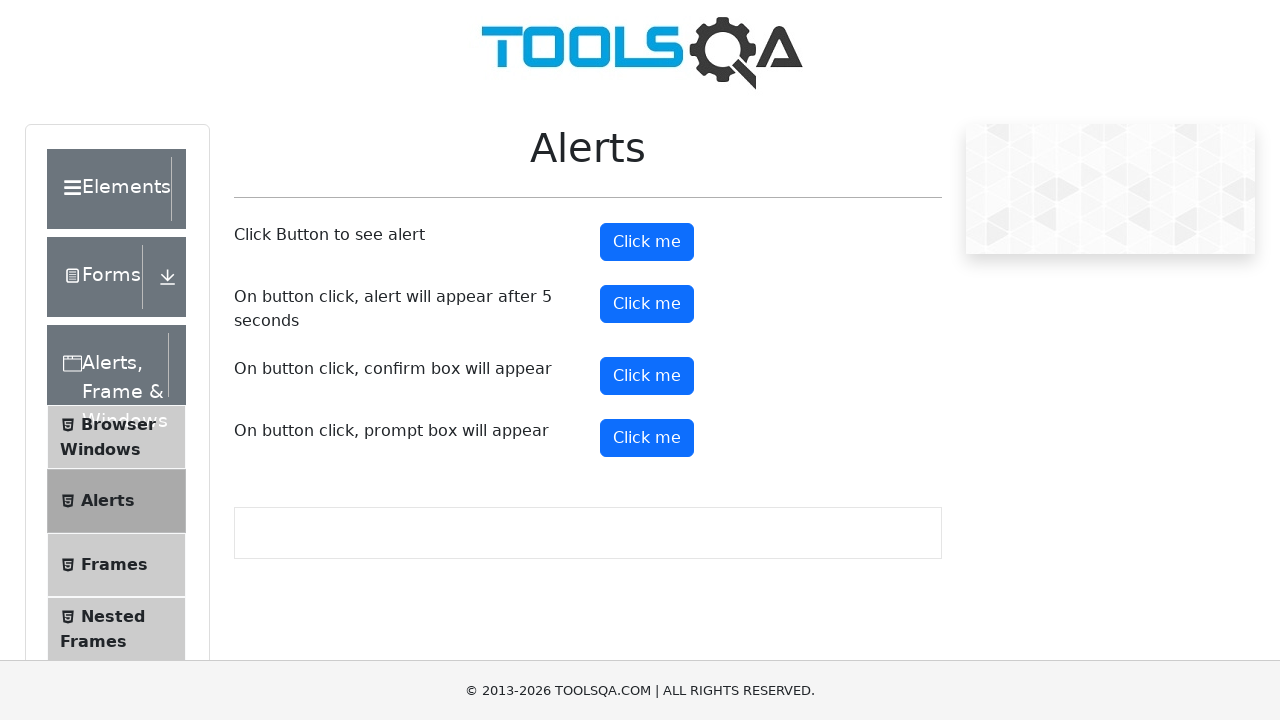

Clicked confirm button to trigger first alert at (647, 376) on #confirmButton
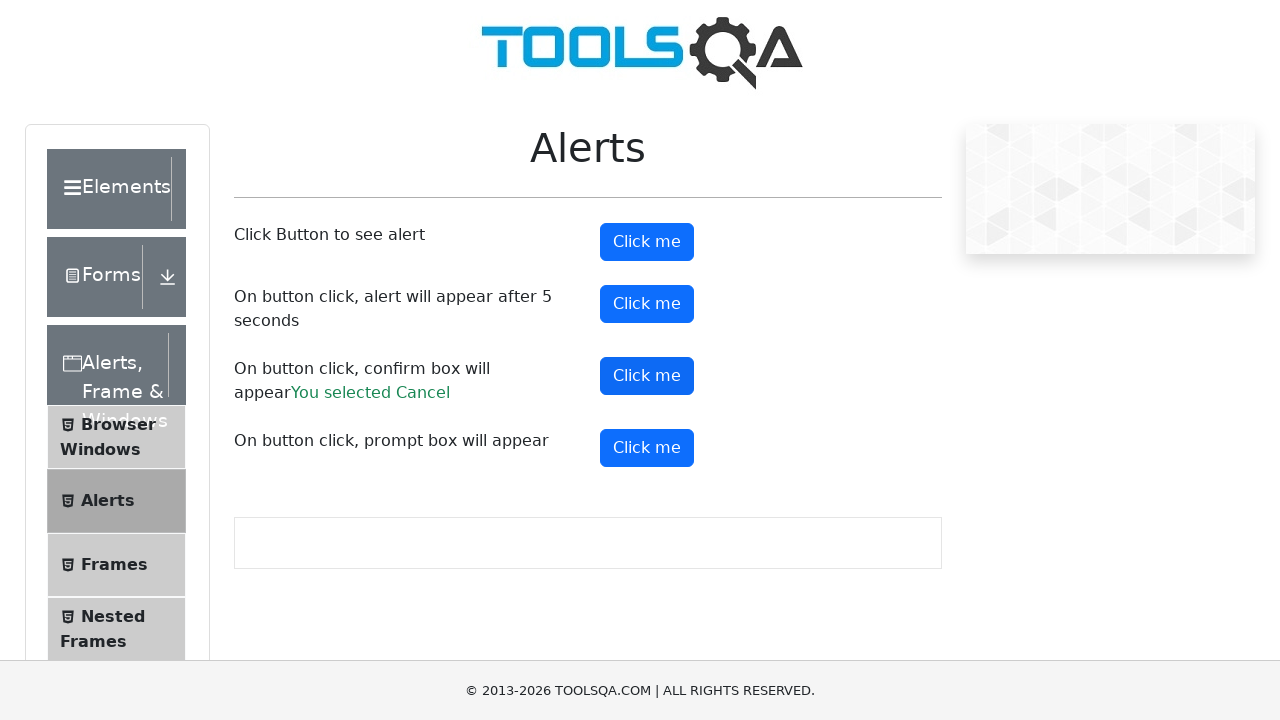

Set up dialog handler to accept alerts
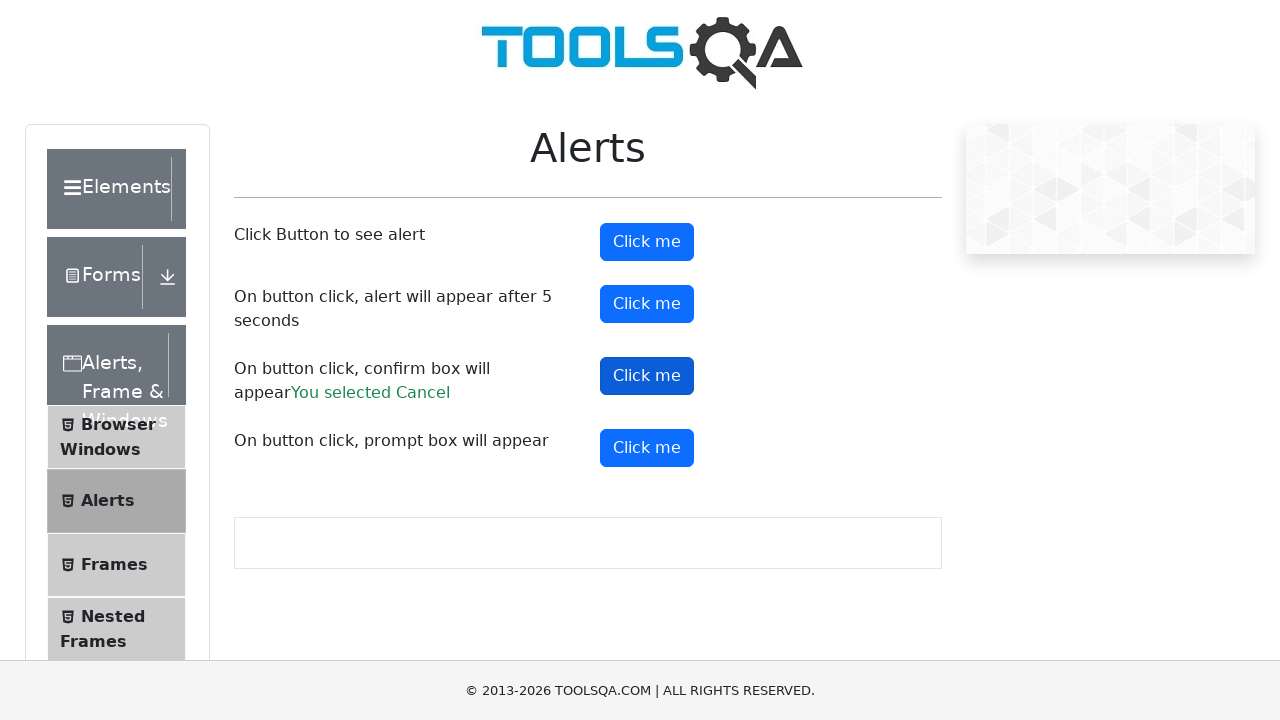

Waited 500ms for alert handling to complete
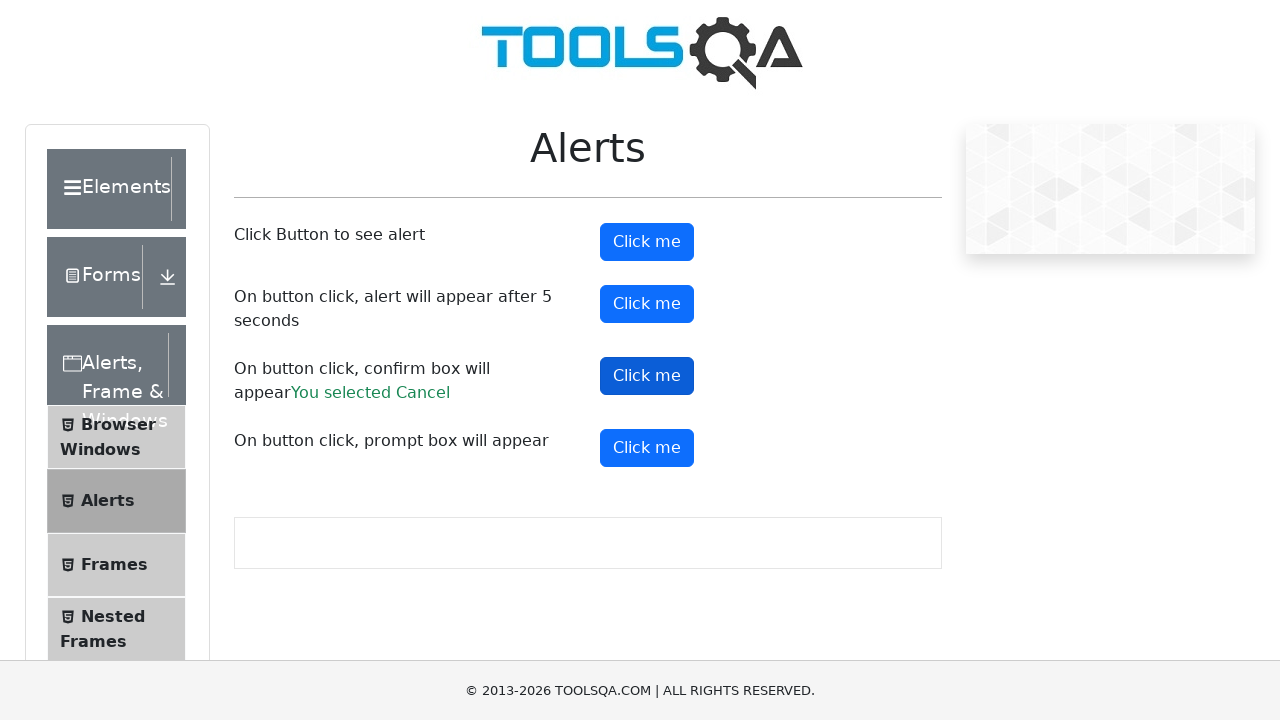

Clicked confirm button again to trigger second alert at (647, 376) on #confirmButton
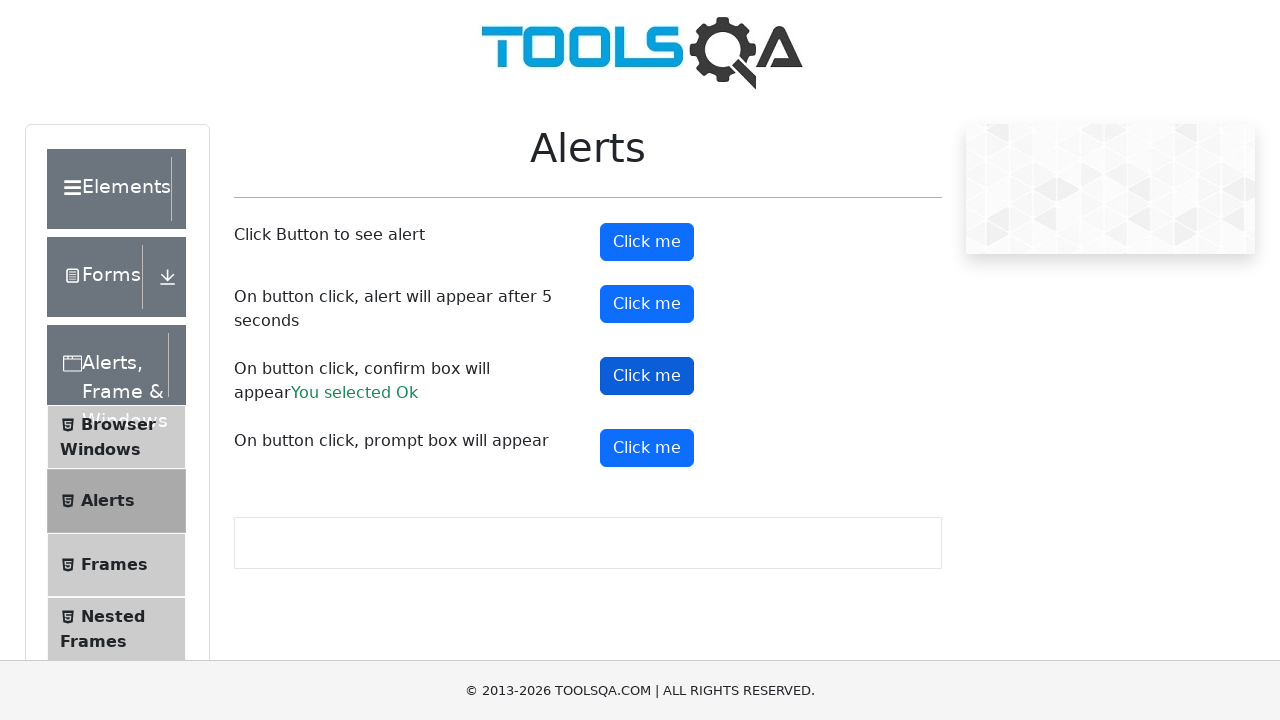

Set up dialog handler to dismiss the alert
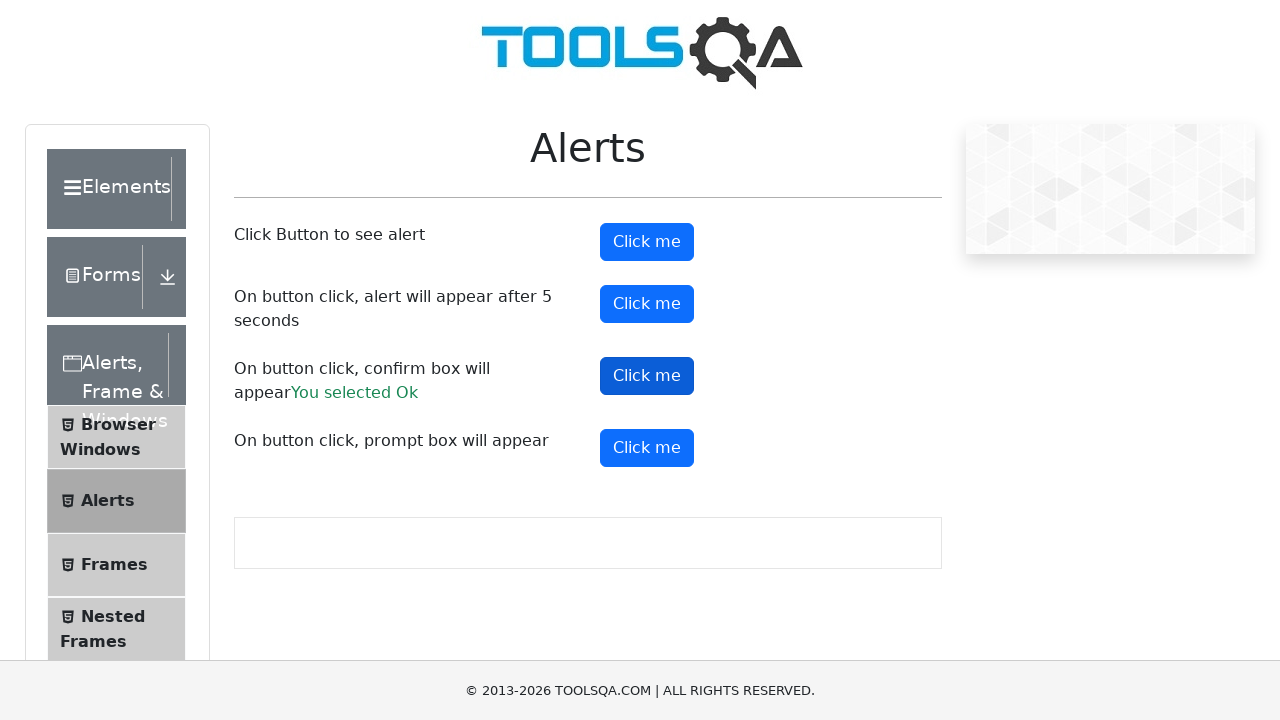

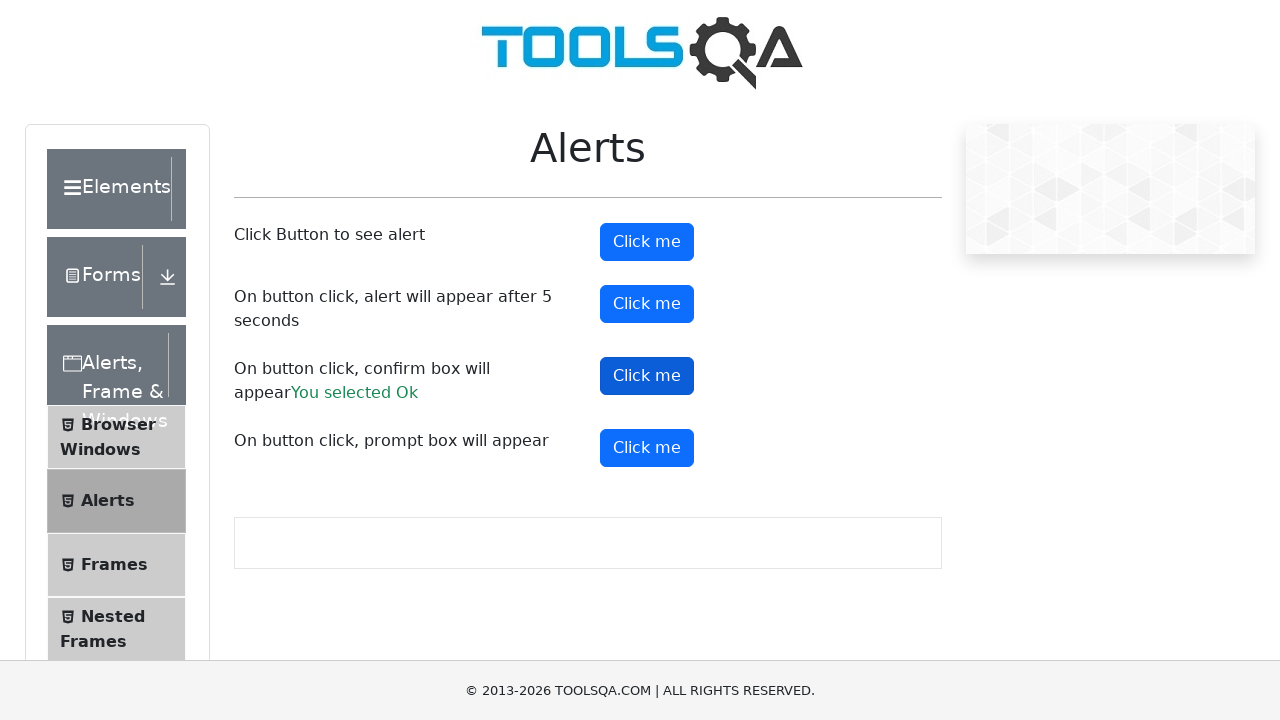